Solves a math captcha by calculating a formula based on a value from the page, then fills the answer and submits the form with checkbox selections

Starting URL: http://suninjuly.github.io/math.html

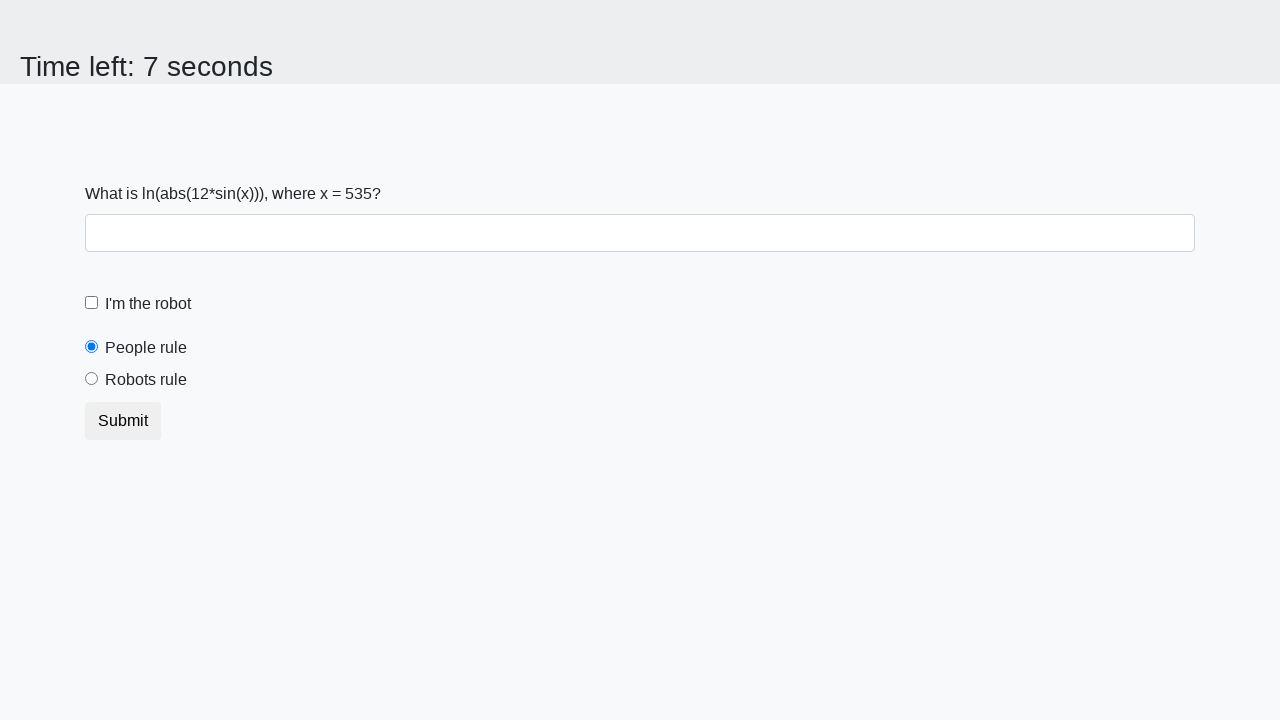

Retrieved the input value from #input_value element
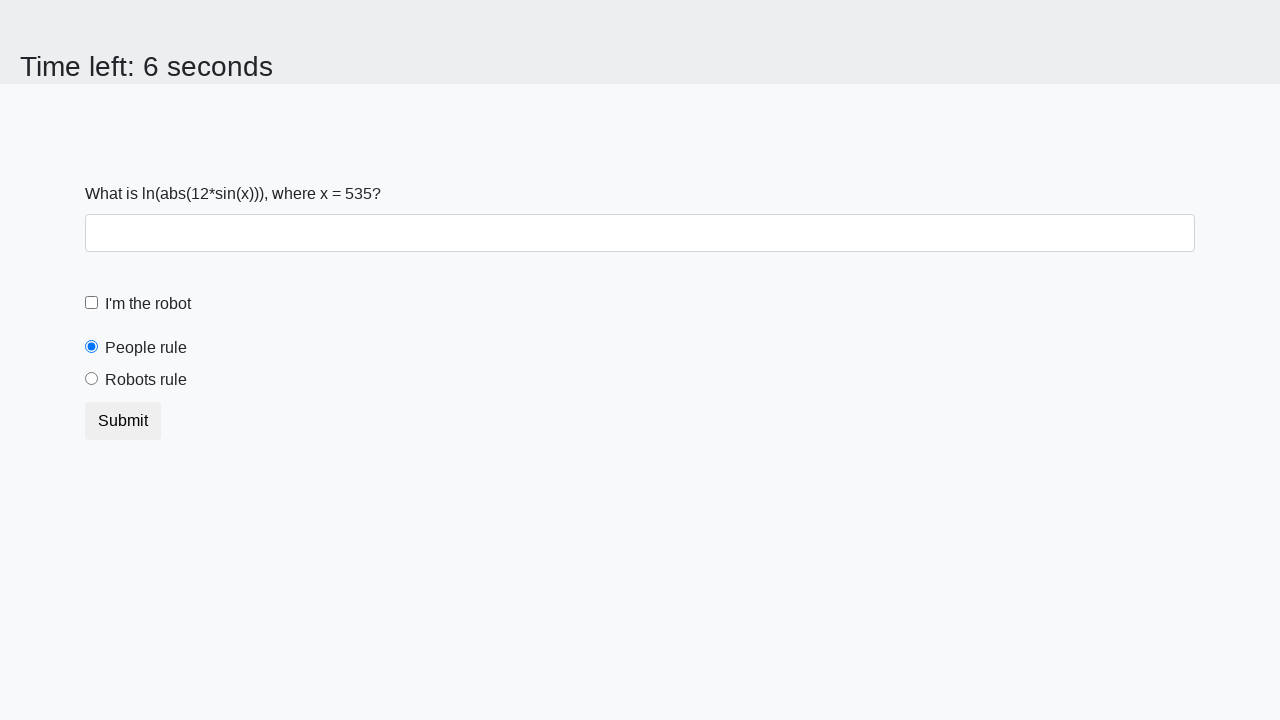

Calculated the math formula: log(abs(12 * sin(x)))
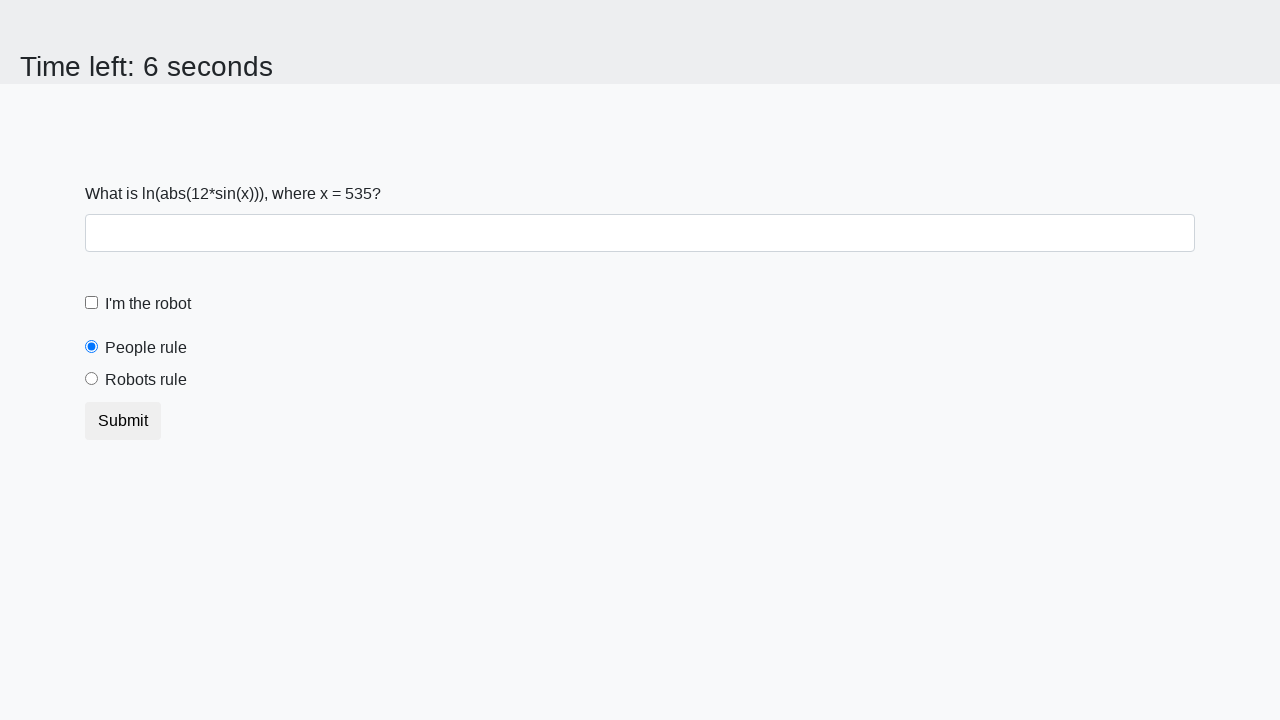

Filled the answer field with calculated result on #answer
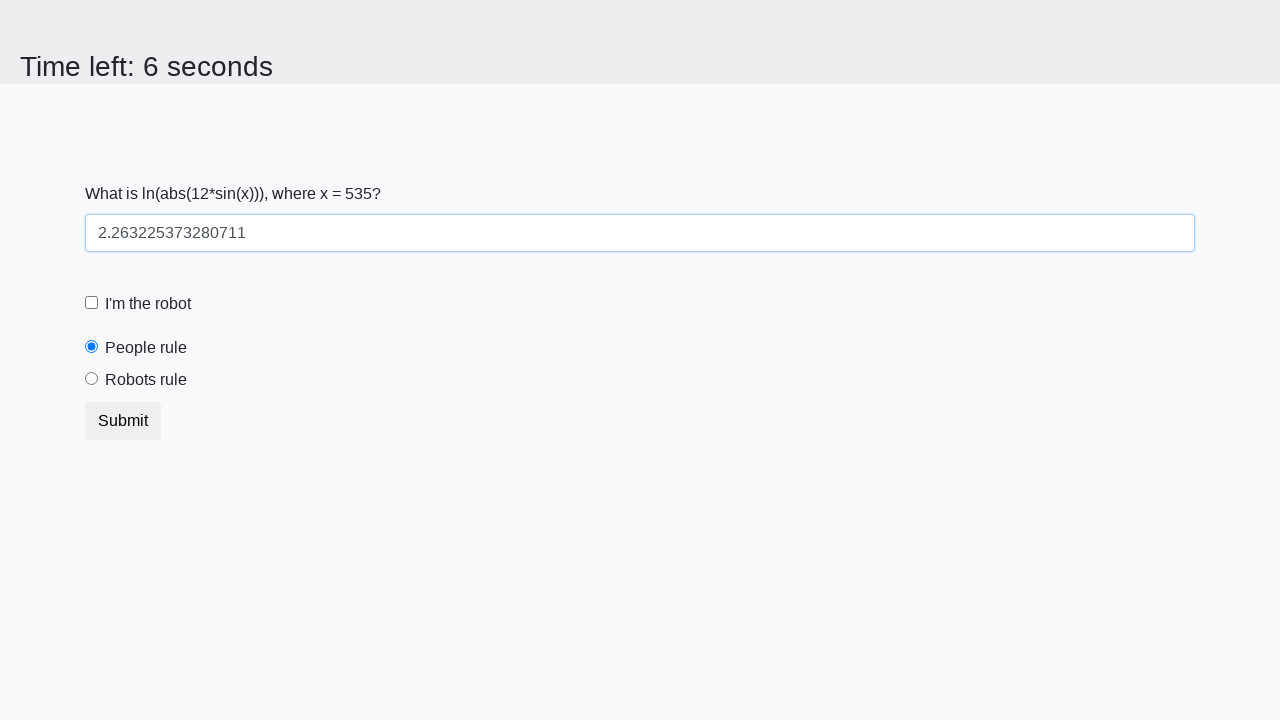

Clicked the robot checkbox at (92, 303) on #robotCheckbox
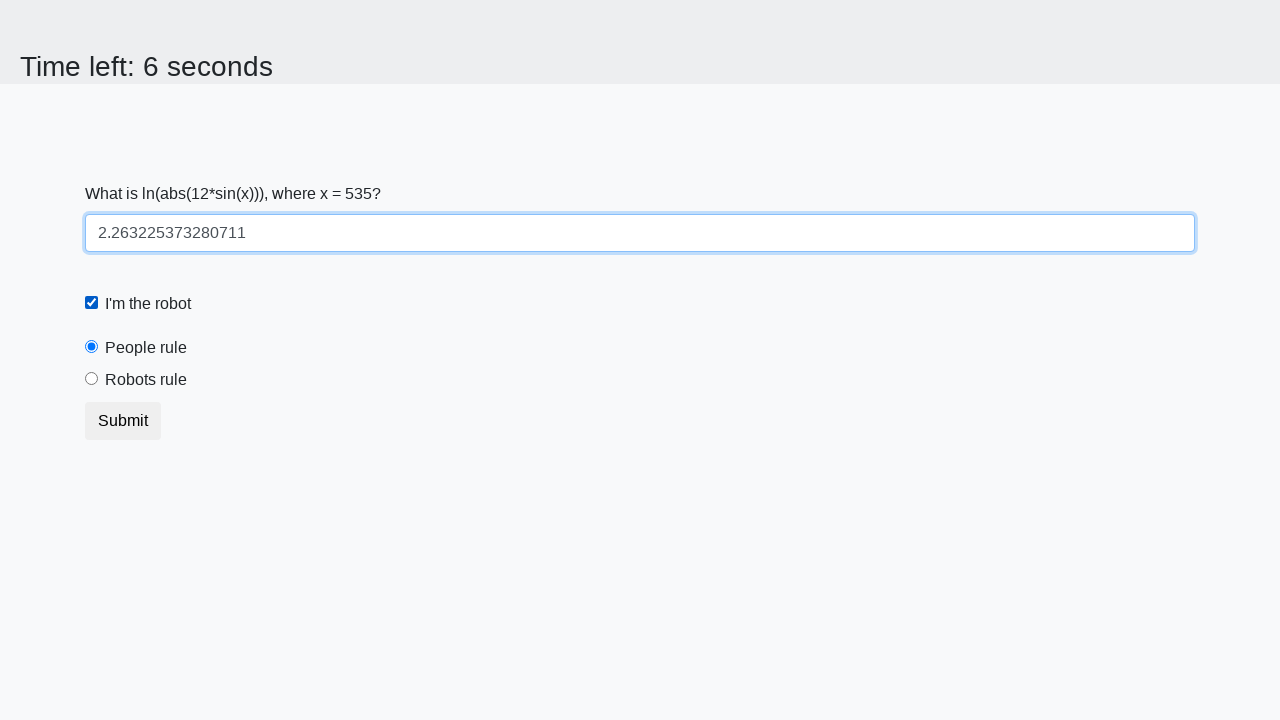

Clicked the 'robots rule' radio button at (92, 379) on #robotsRule
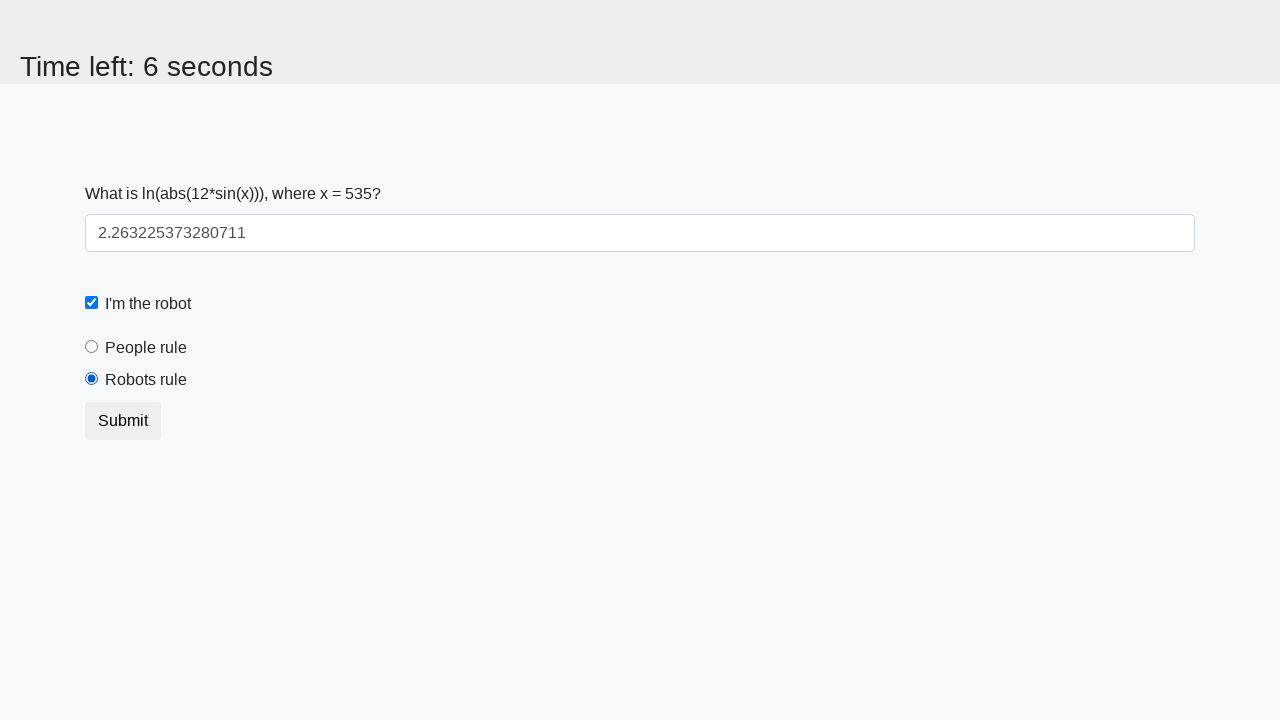

Clicked the submit button to complete the form at (123, 421) on [type='submit']
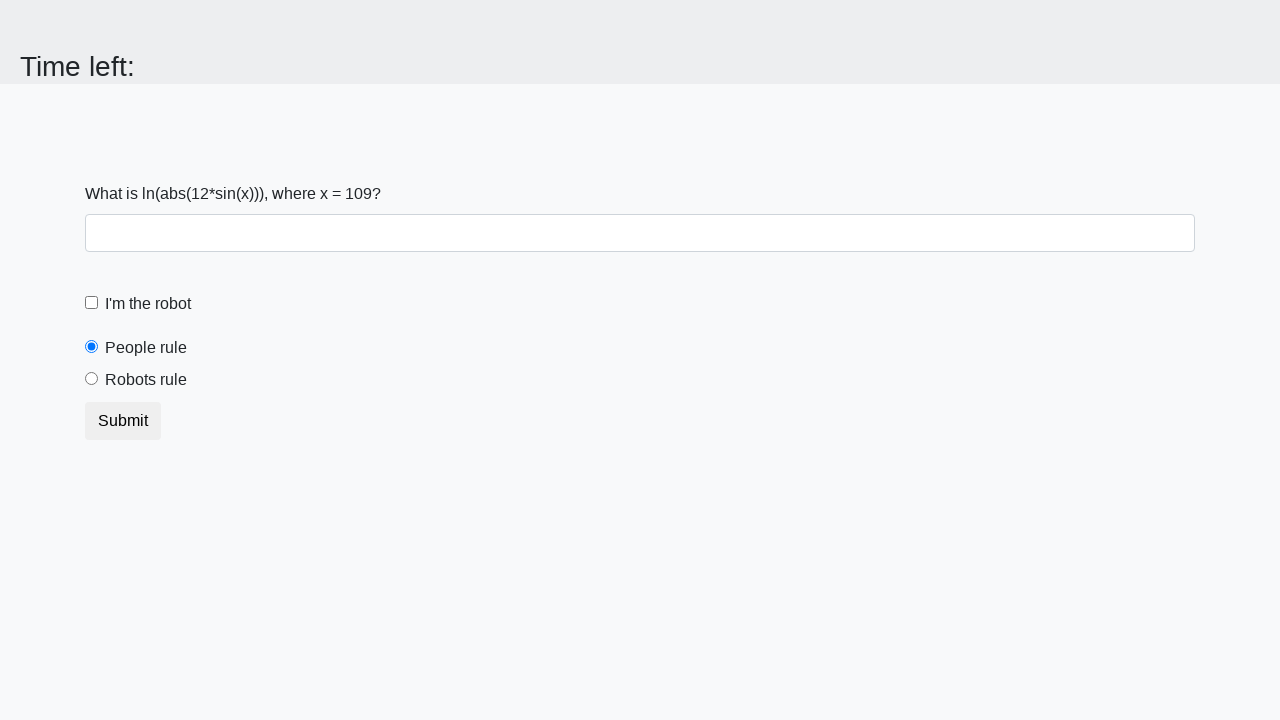

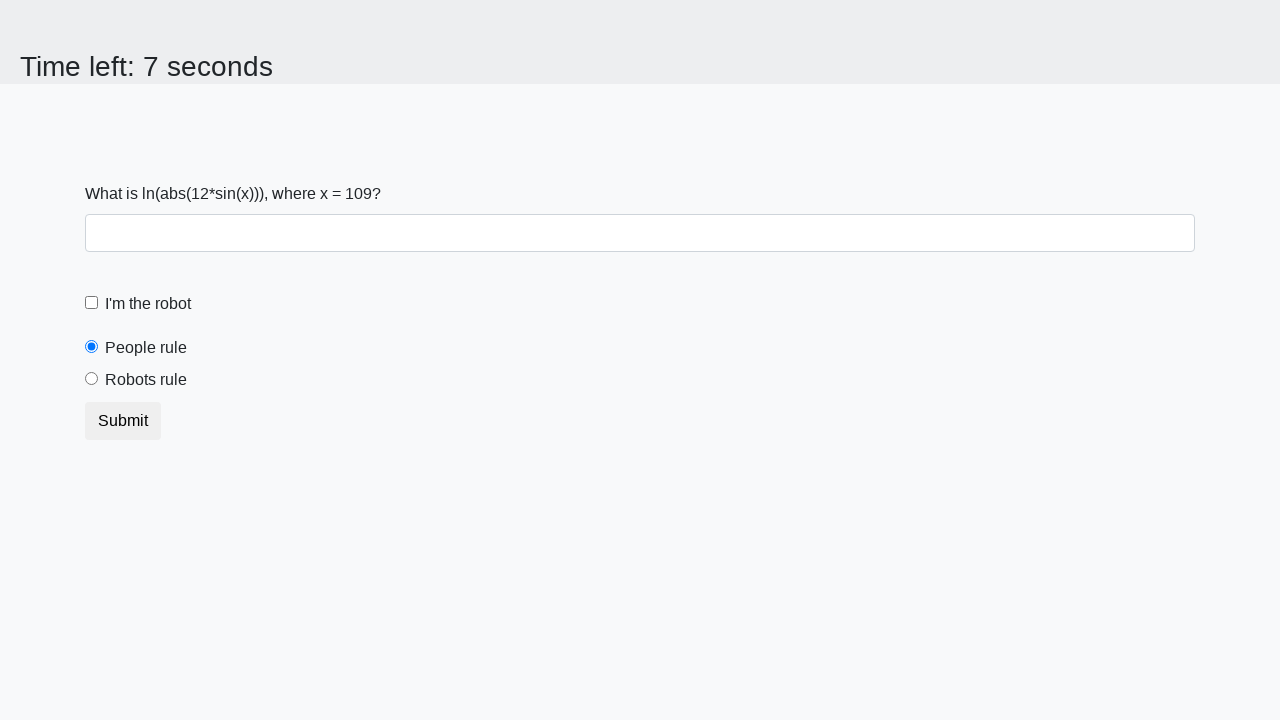